Tests mouse hover functionality by navigating to Hovers page and hovering over a user avatar to reveal hidden text

Starting URL: https://practice.cydeo.com/

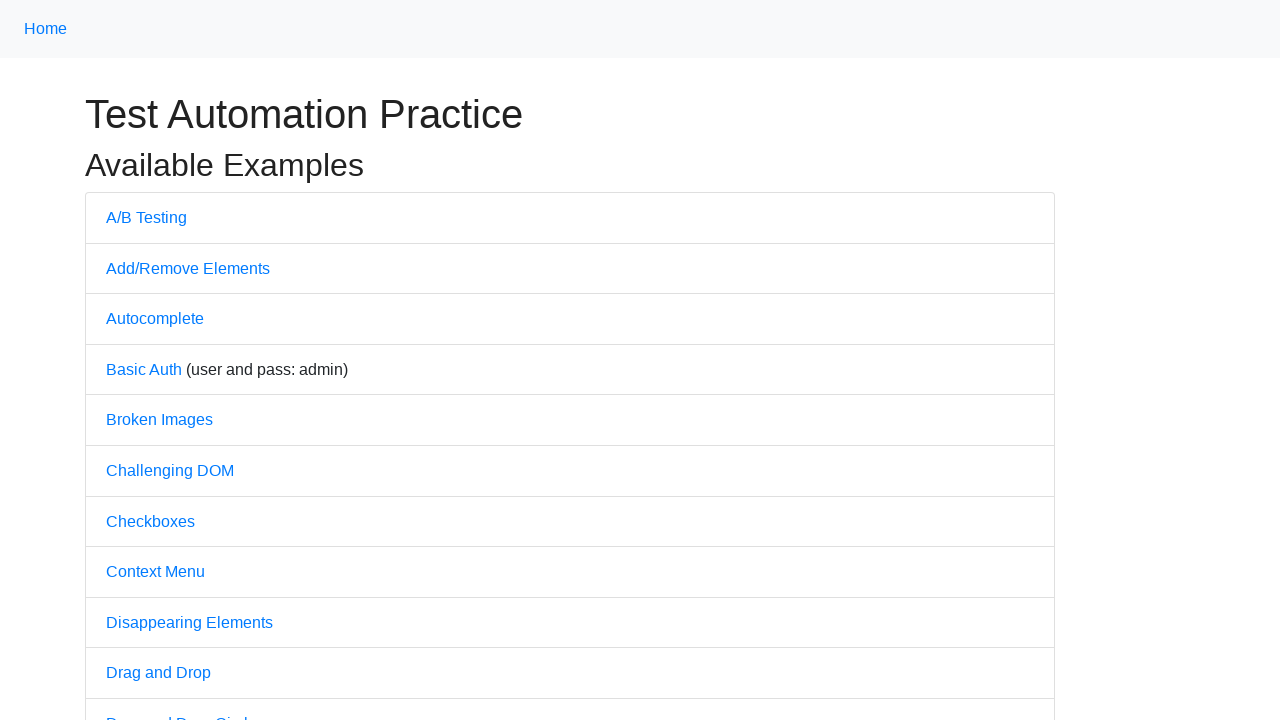

Clicked on Hovers link at (132, 360) on text='Hovers'
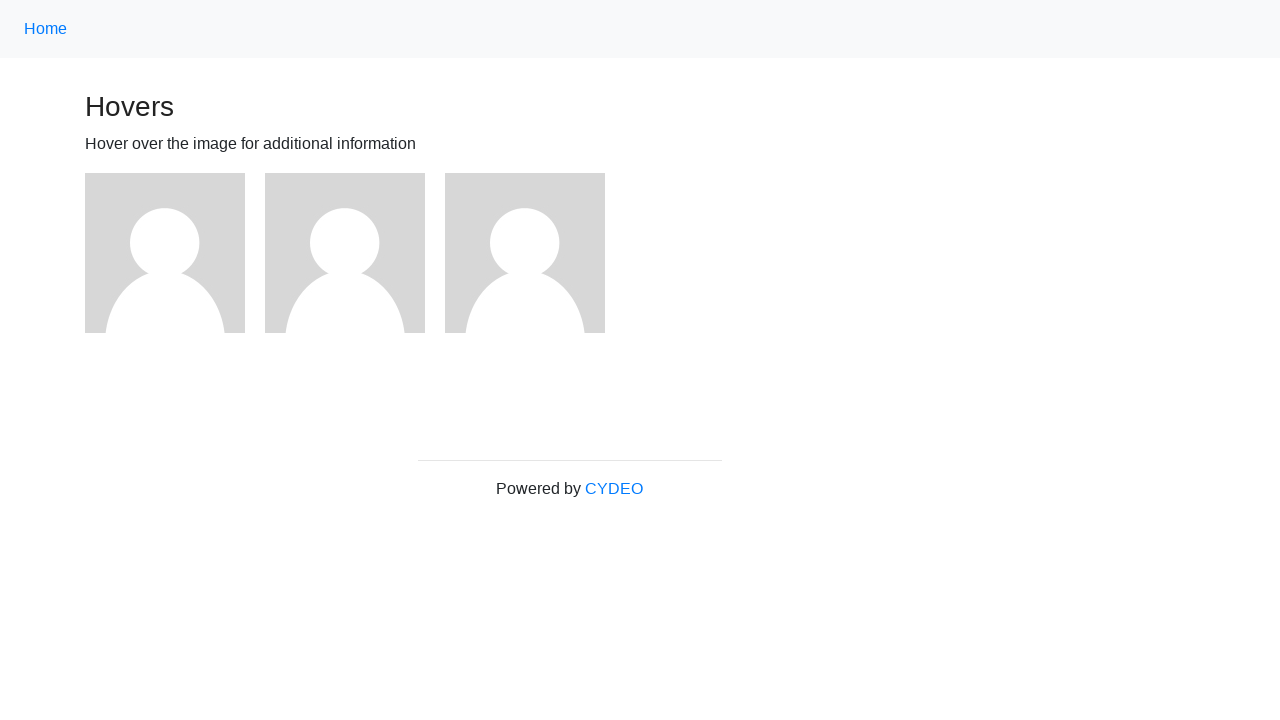

Hovered over the second user avatar at (345, 253) on (//img[@src='/img/avatar-blank.jpg' and @alt='User Avatar'])[2]
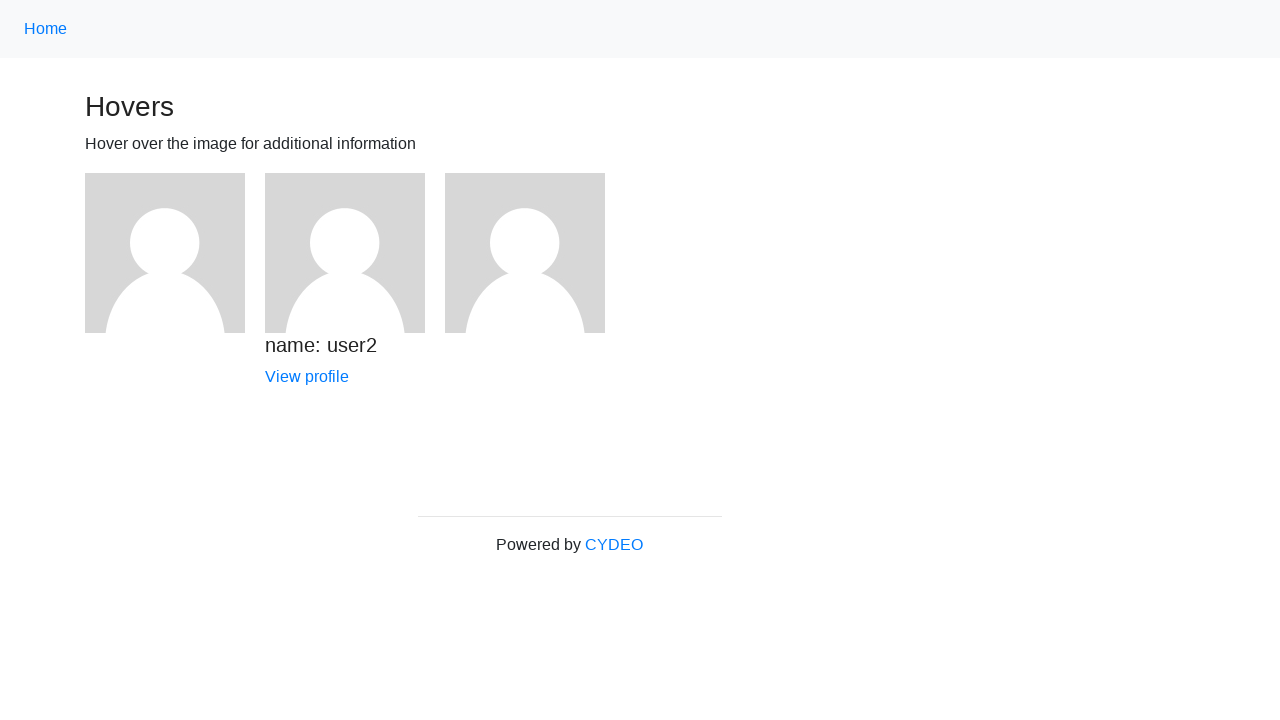

Verified hidden text 'name: user2' is now visible
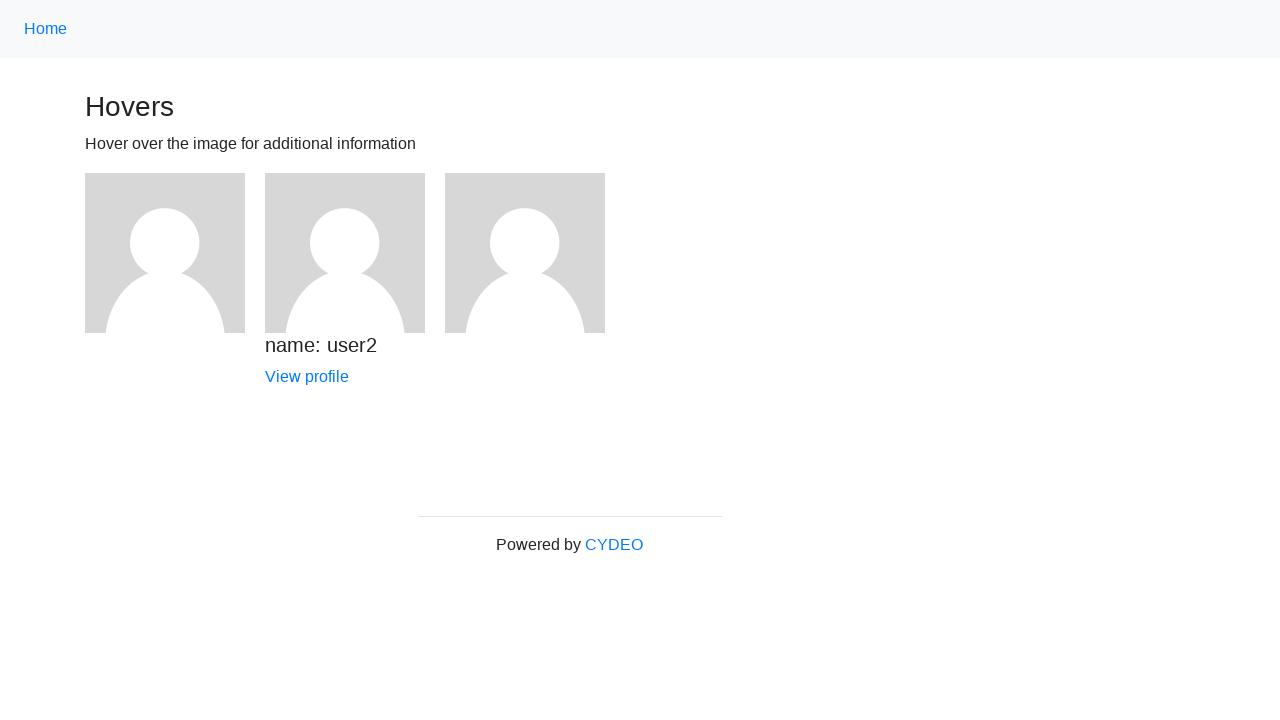

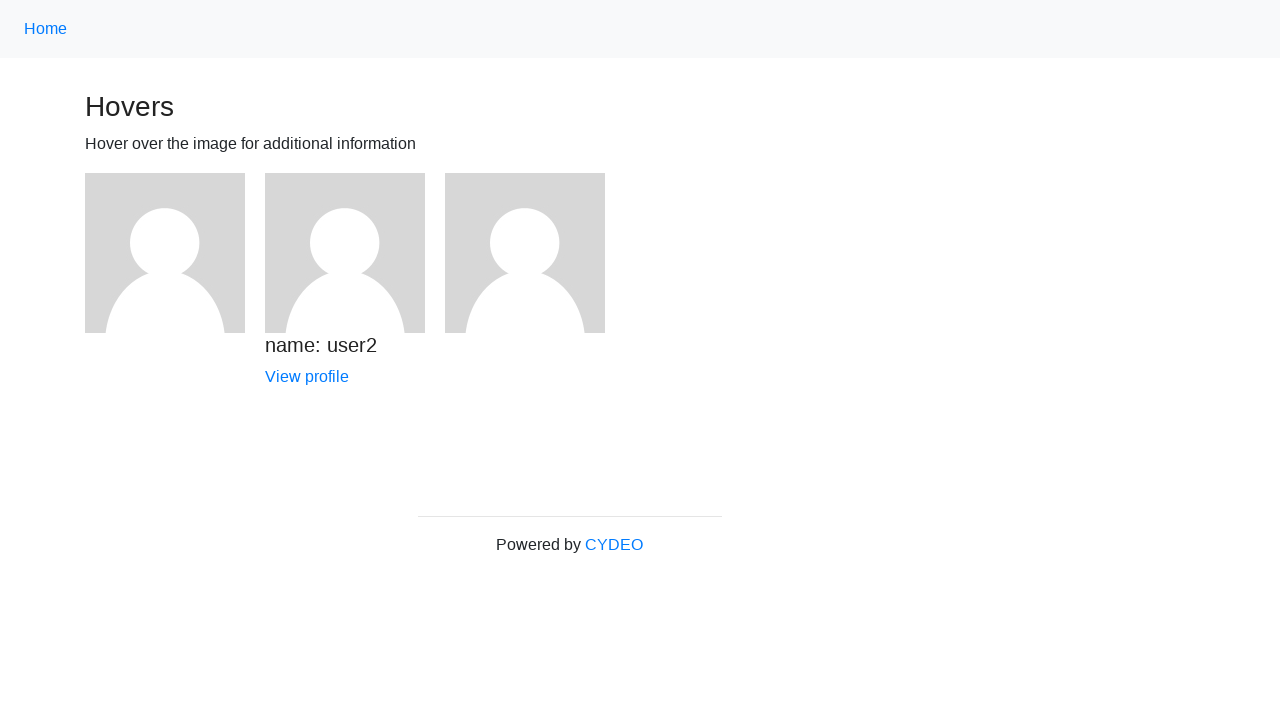